Tests the UK visa check process for a Colombian citizen joining a partner for a long stay

Starting URL: https://www.gov.uk/check-uk-visa

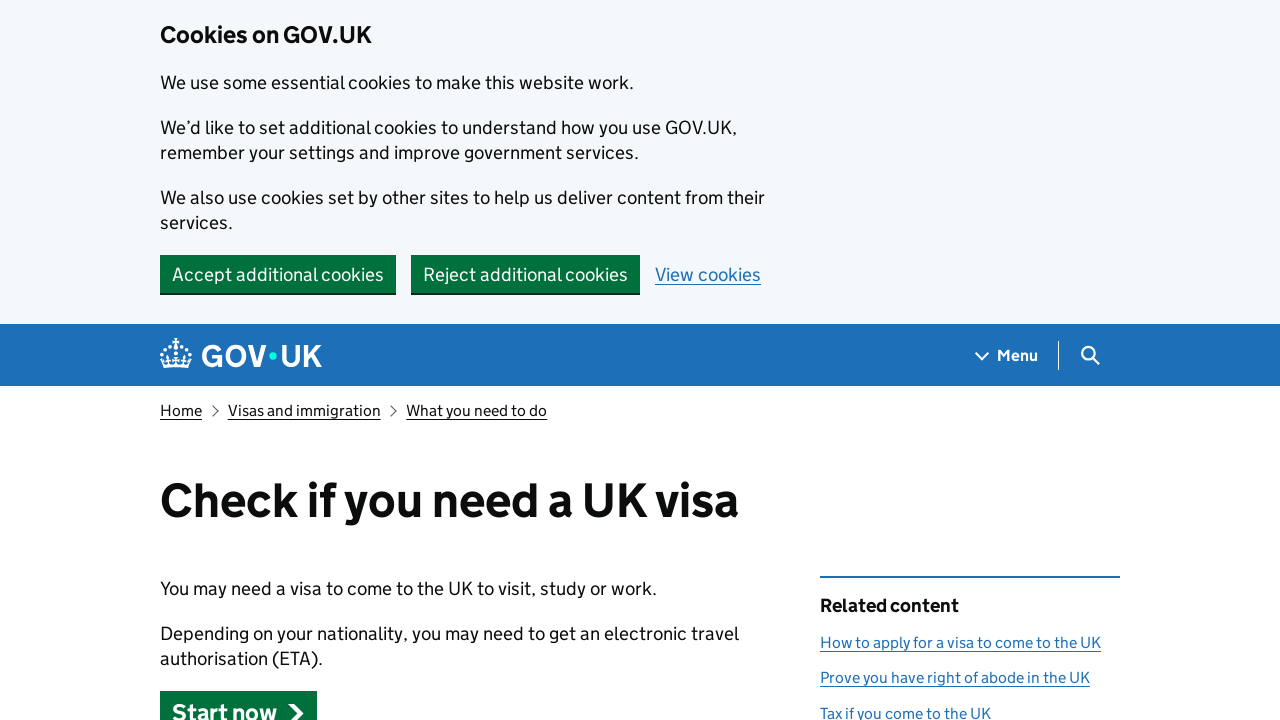

Clicked 'Accept additional cookies' button at (278, 274) on text='Accept additional cookies'
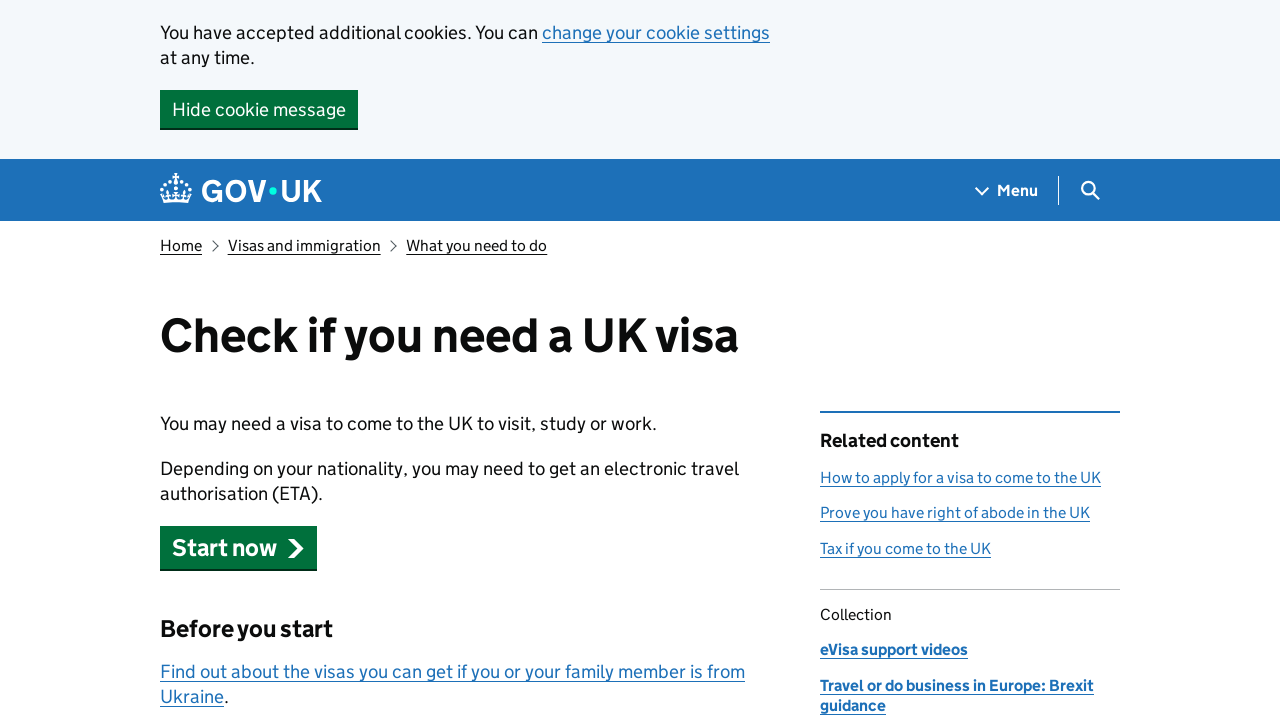

Clicked start button to begin UK visa check at (238, 548) on .gem-c-button.govuk-button.govuk-button--start
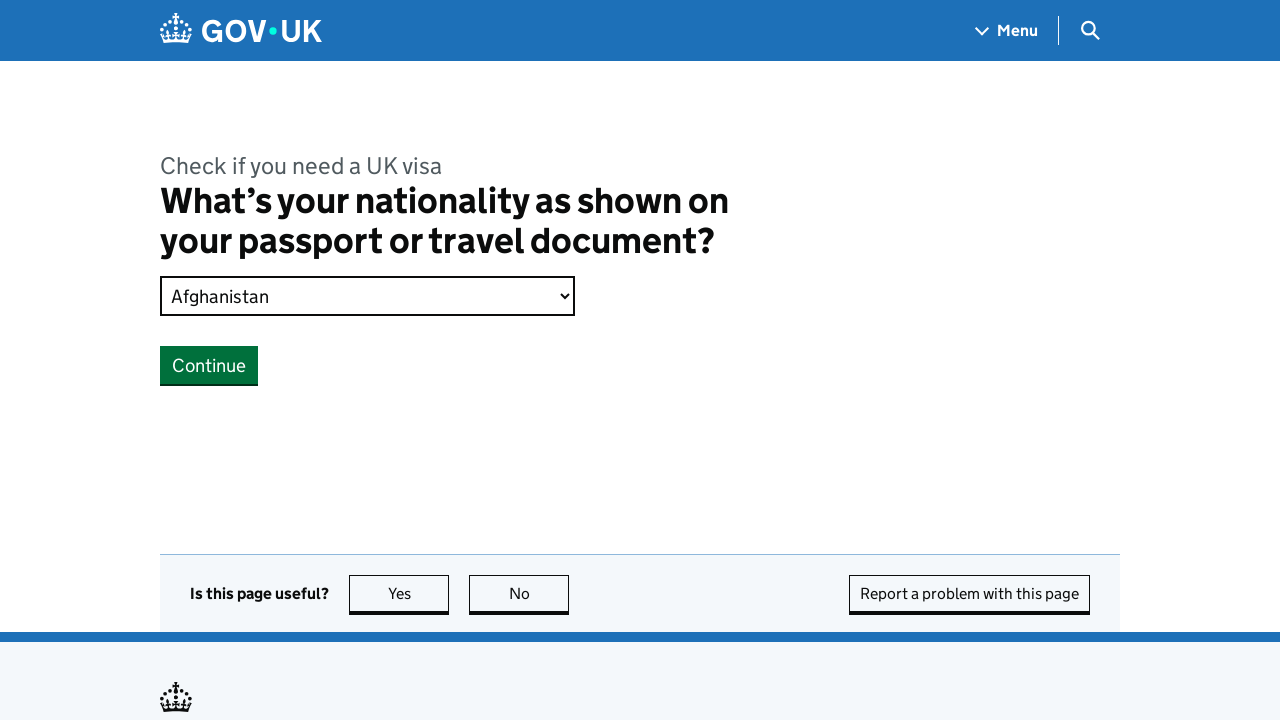

Selected Colombia as nationality on .govuk-select
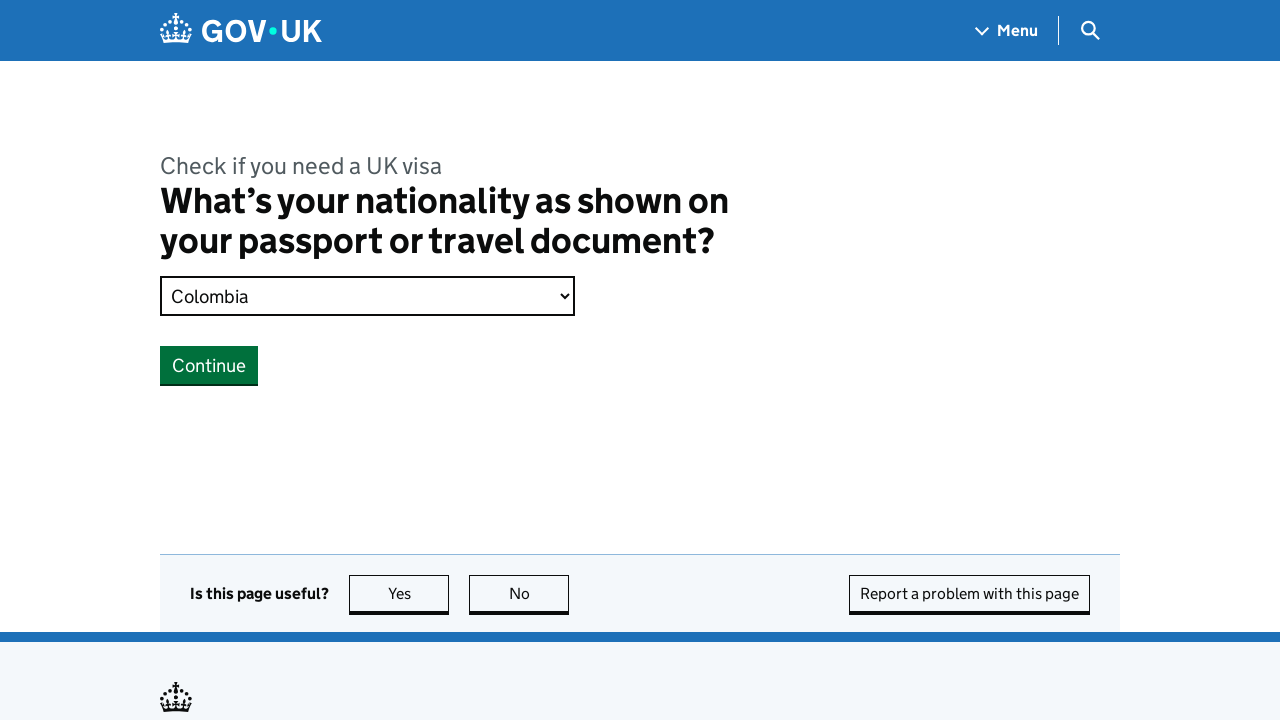

Clicked continue button after selecting Colombia at (209, 365) on .gem-c-button.govuk-button.gem-c-button--bottom-margin
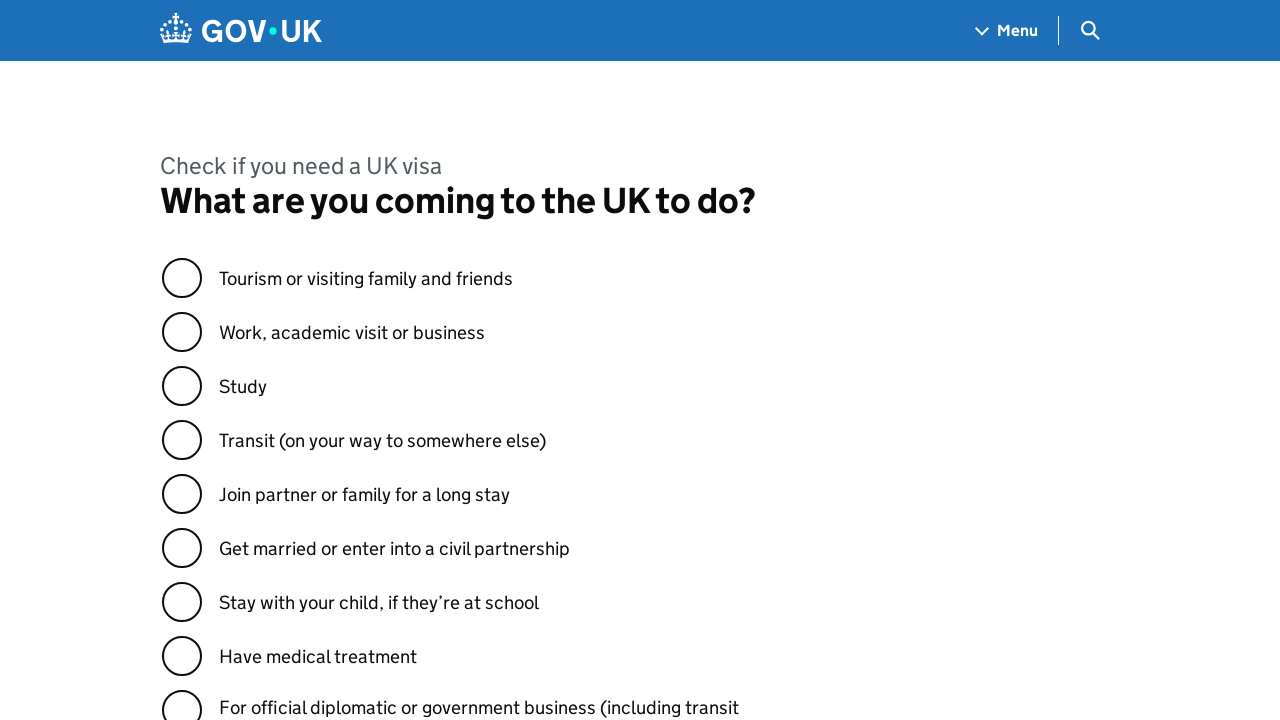

Selected 'Join partner or family for a long stay' reason at (182, 494) on .govuk-radios > div:nth-child(5) > input
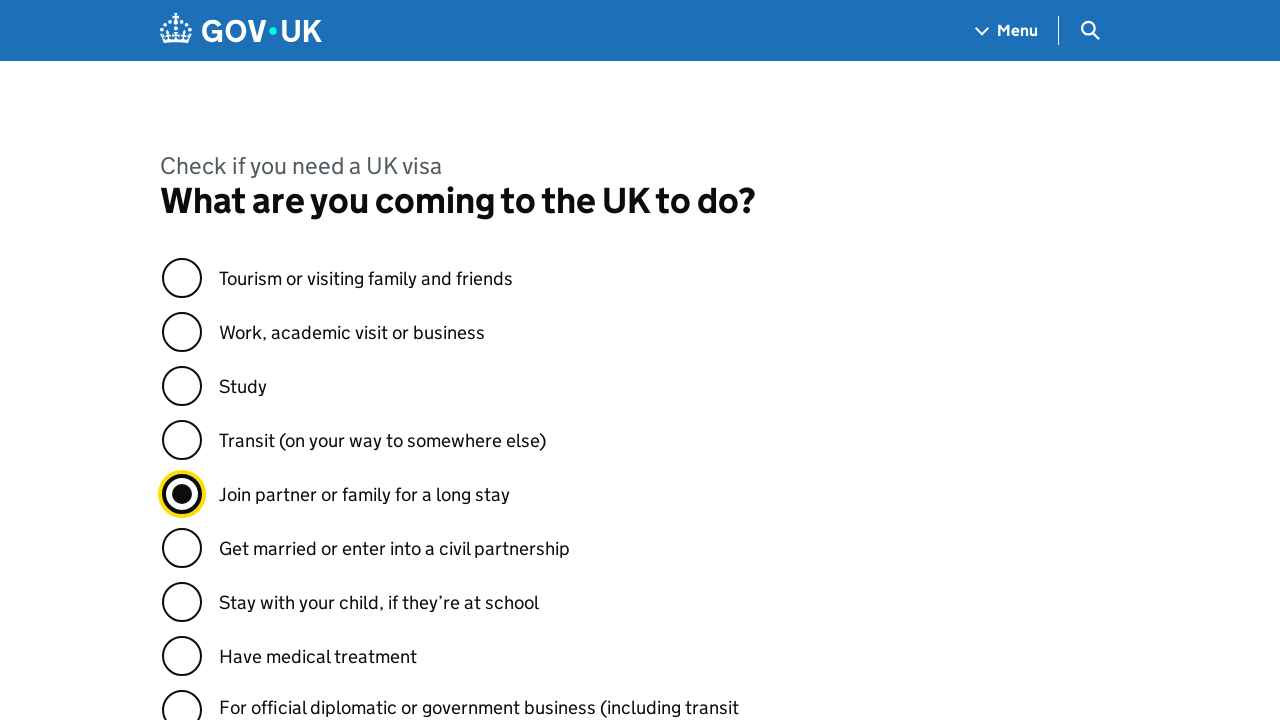

Clicked continue button after selecting reason for visit at (209, 360) on .gem-c-button.govuk-button.gem-c-button--bottom-margin
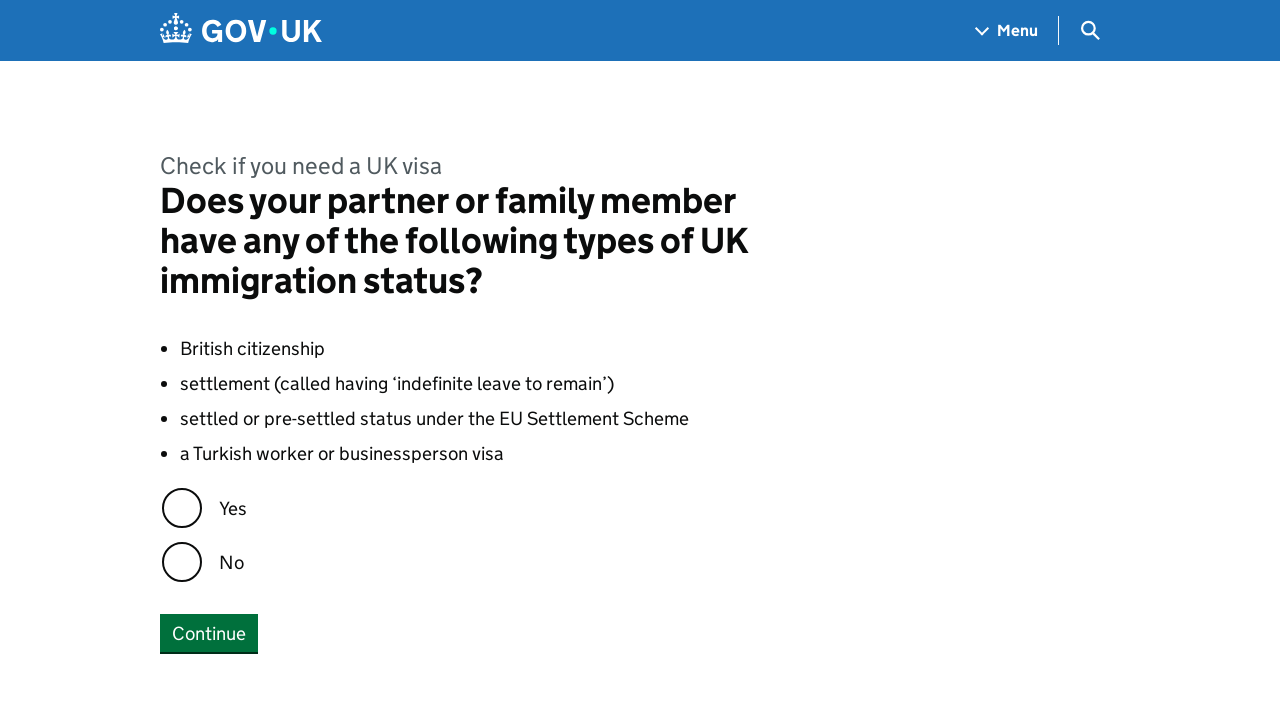

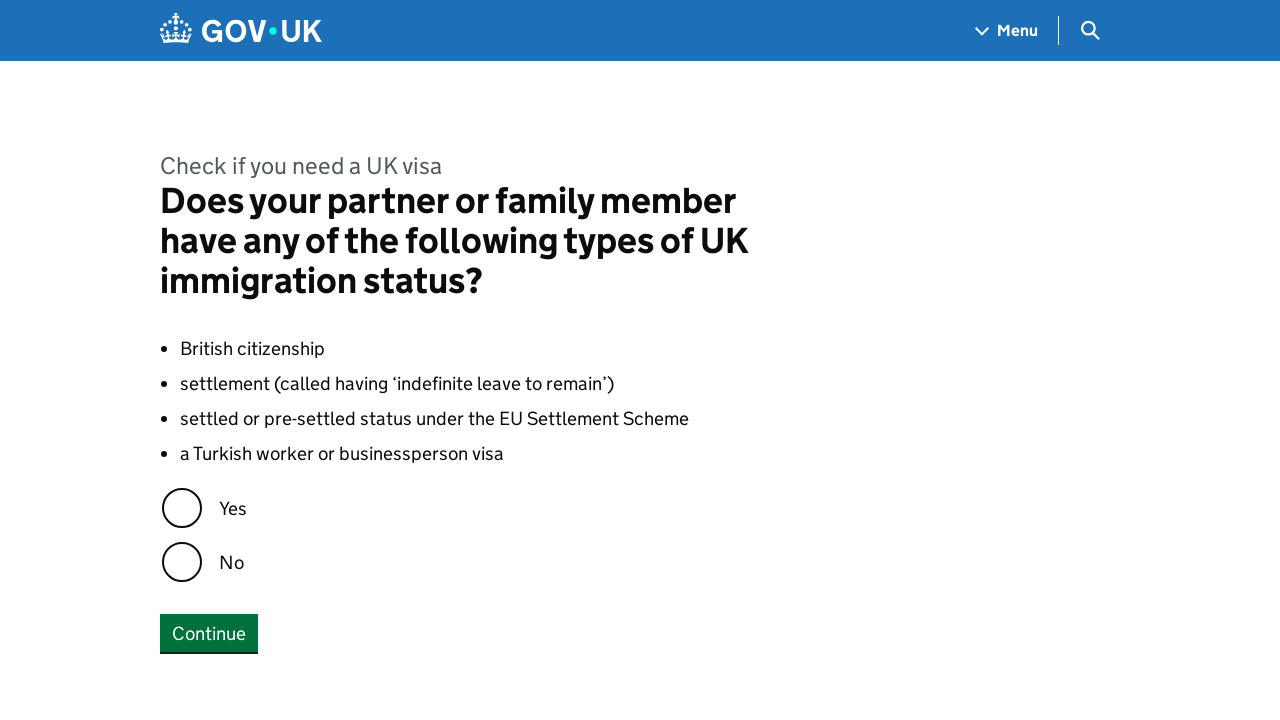